Tests navigation to Browse Languages page and verifies the table headers "Language" and "Author" are displayed

Starting URL: http://www.99-bottles-of-beer.net/

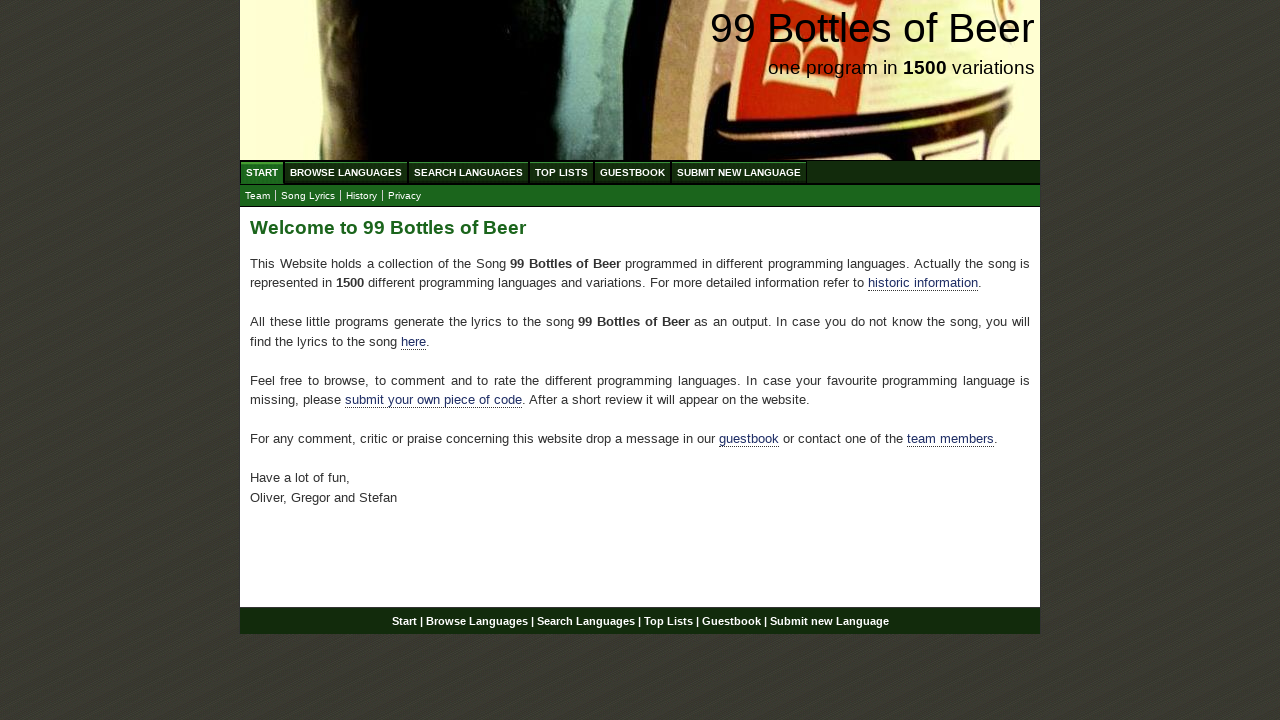

Clicked on Browse Languages menu item at (346, 172) on #navigation #menu li a[href='/abc.html']
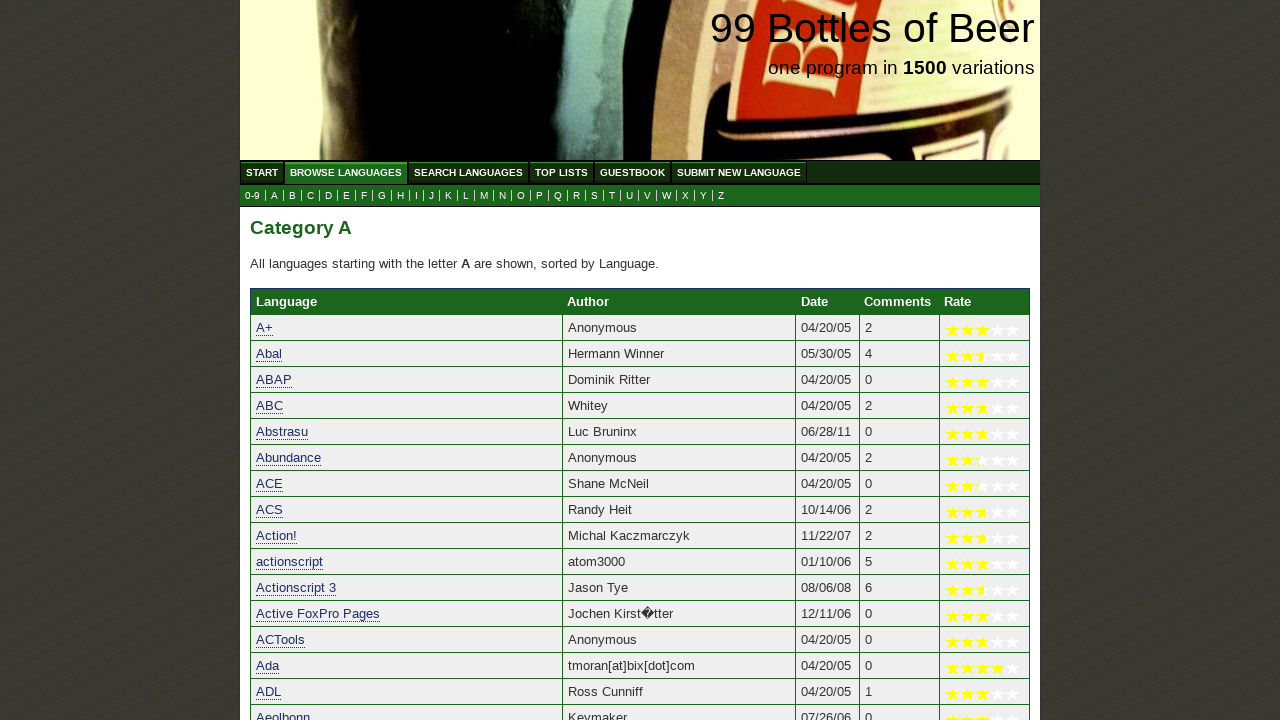

Waited for 'Language' table header to appear
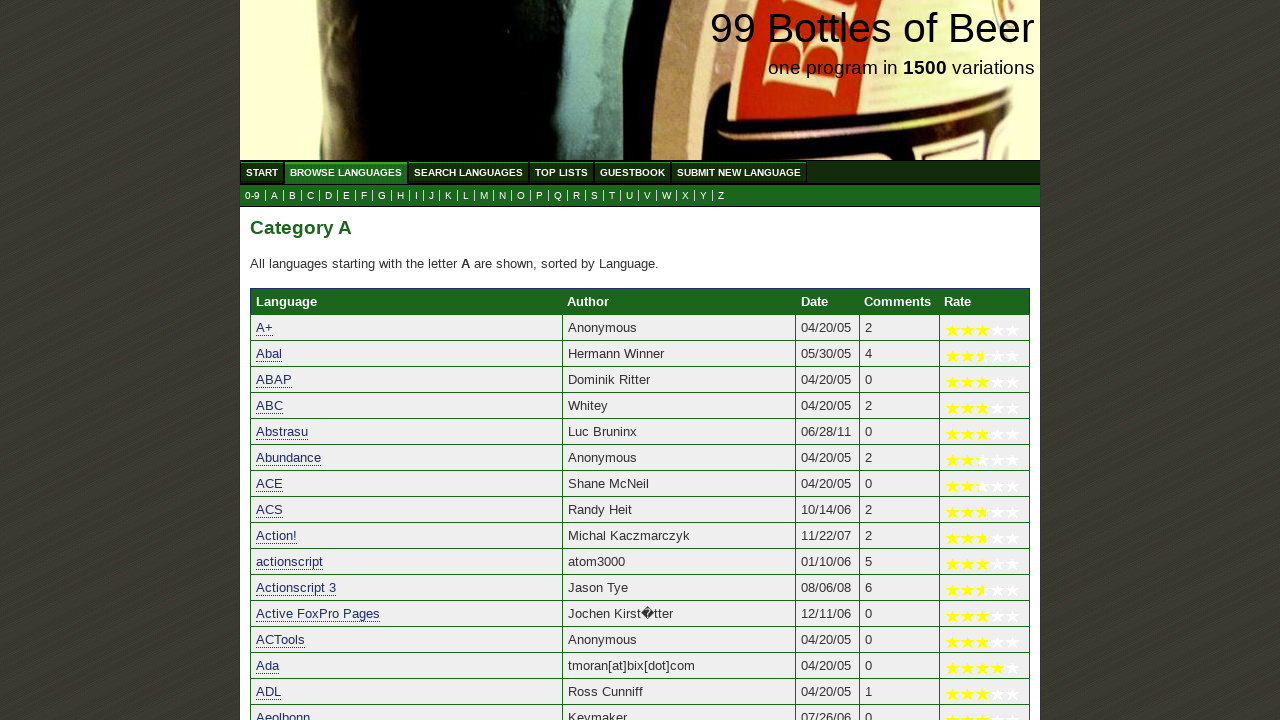

Waited for 'Author' table header to appear
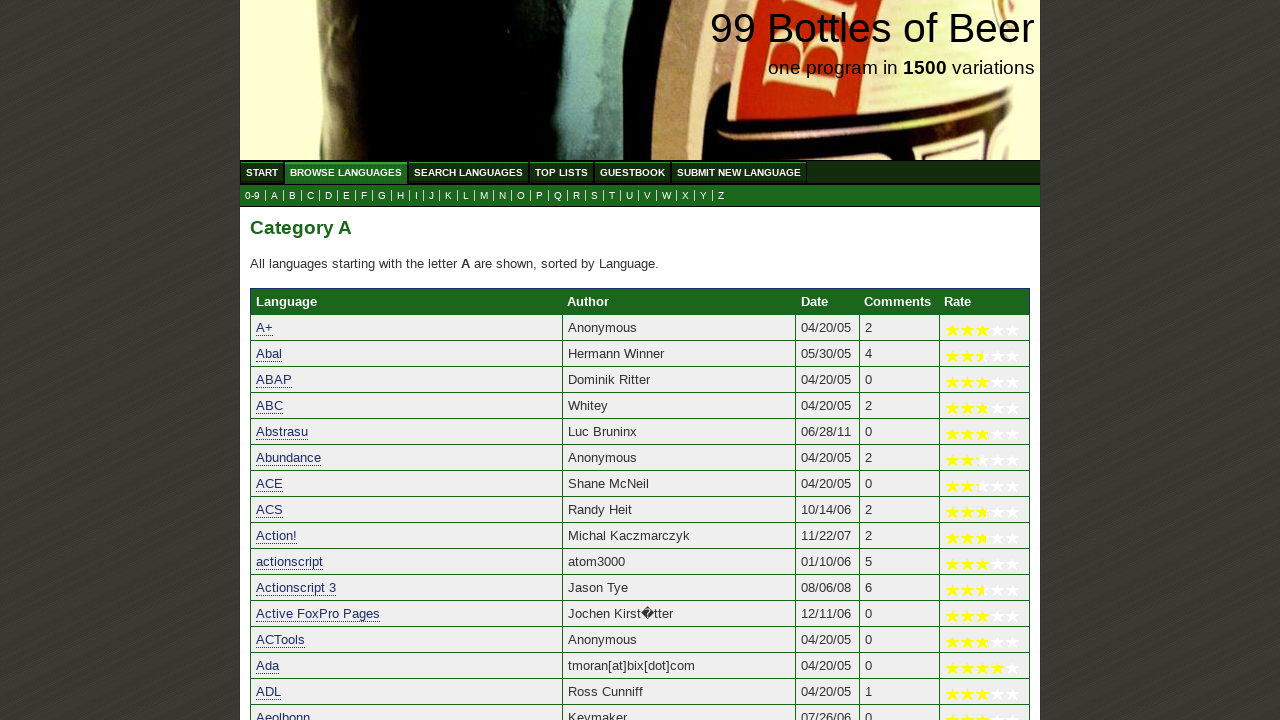

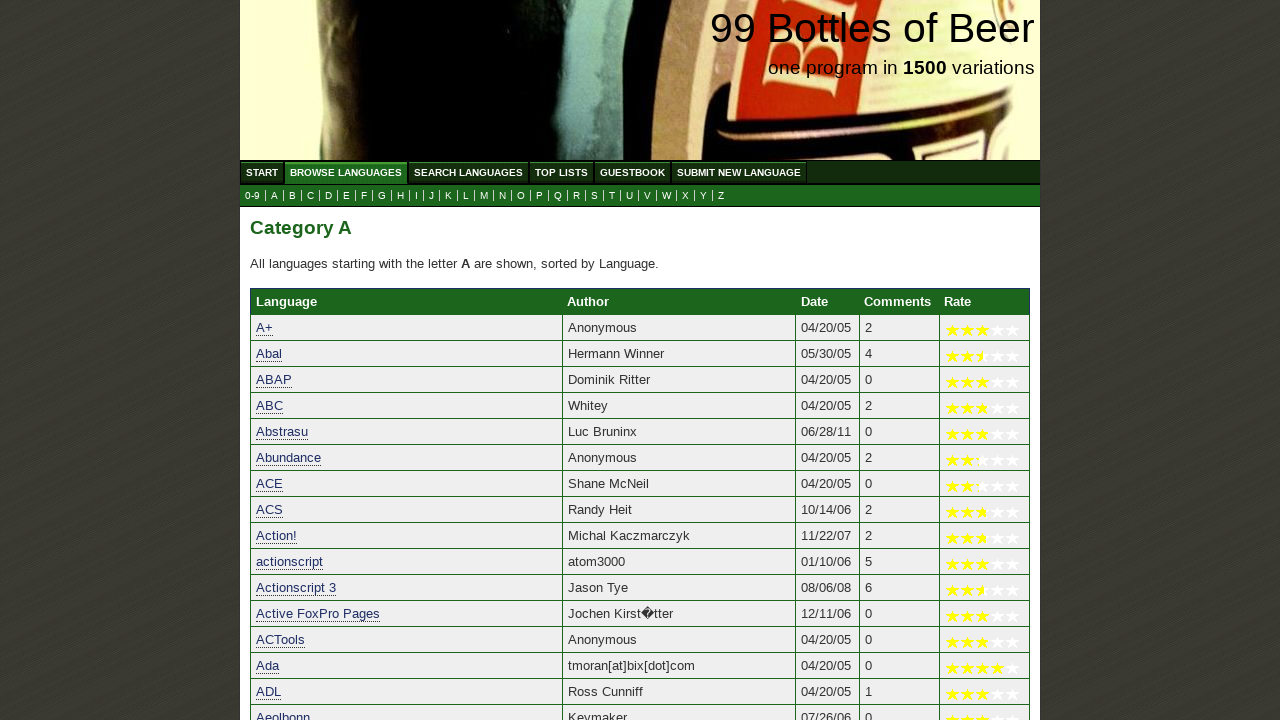